Tests dropdown selection using keyboard interactions - selects "White" option directly, then navigates to and selects the 6th option using arrow keys

Starting URL: https://demoqa.com/select-menu

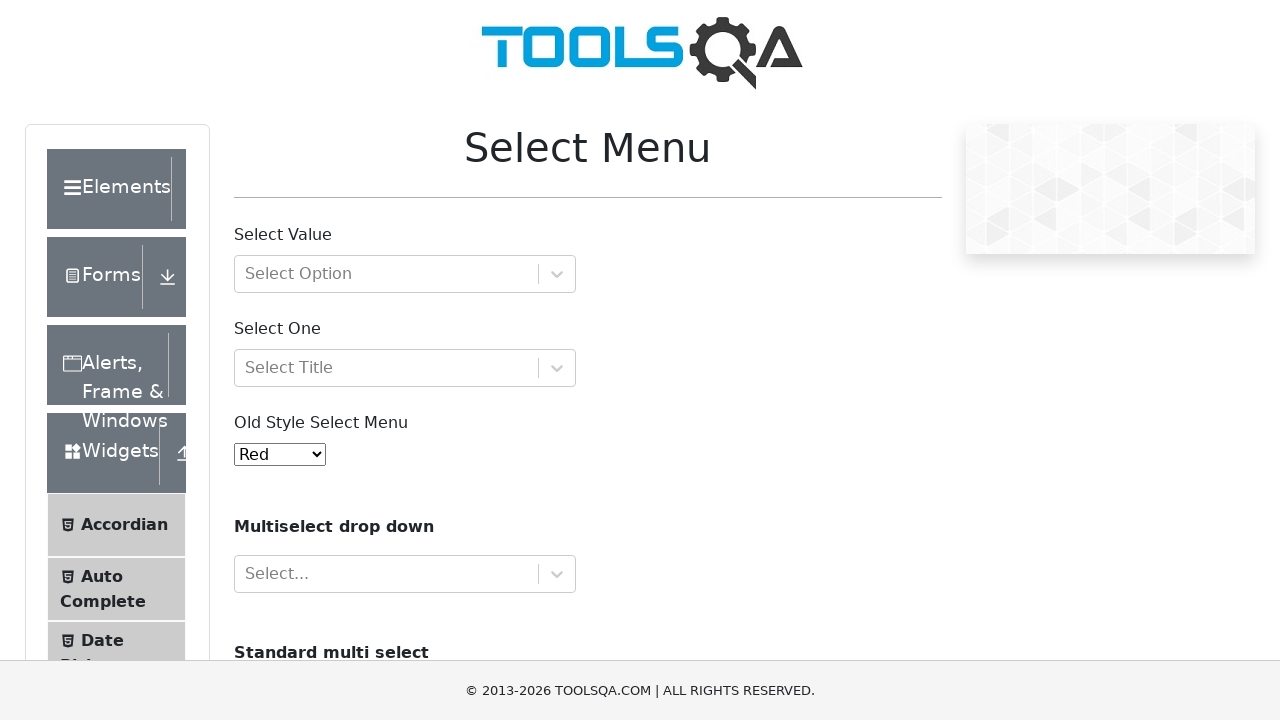

Clicked on the color dropdown element at (280, 454) on #oldSelectMenu
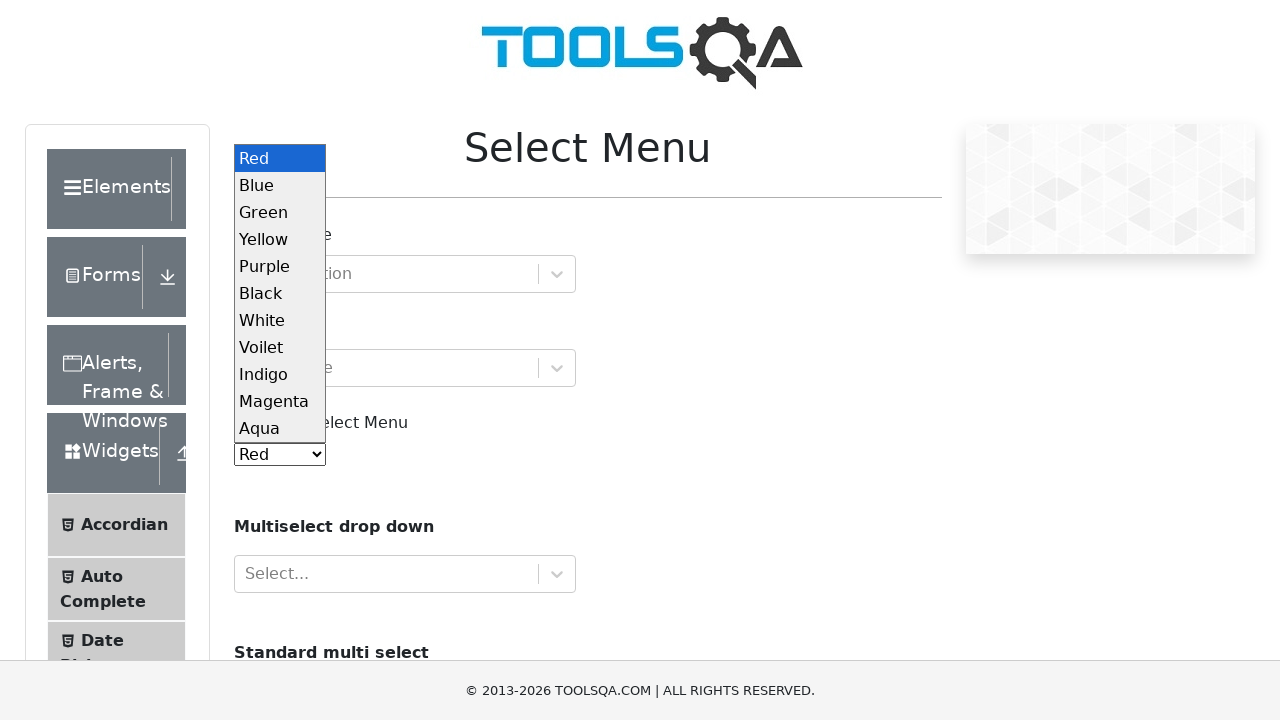

Typed 'White' to search for the option
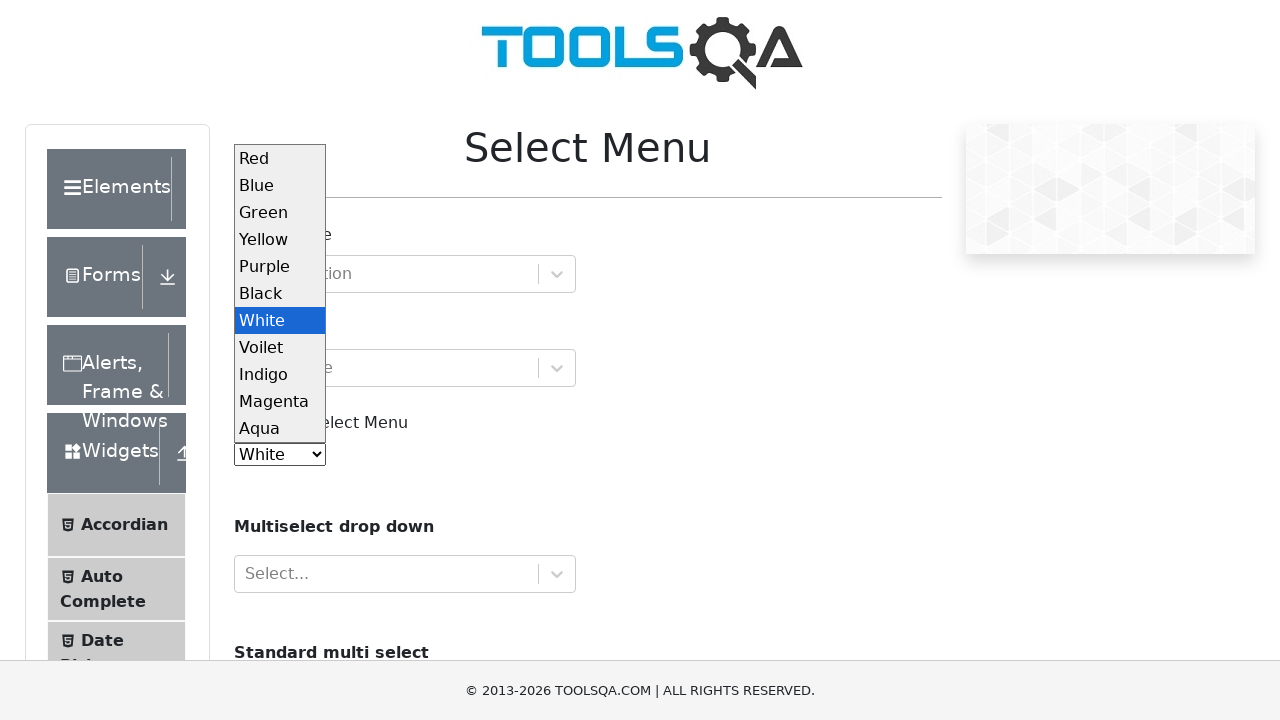

Pressed Enter to select 'White' option
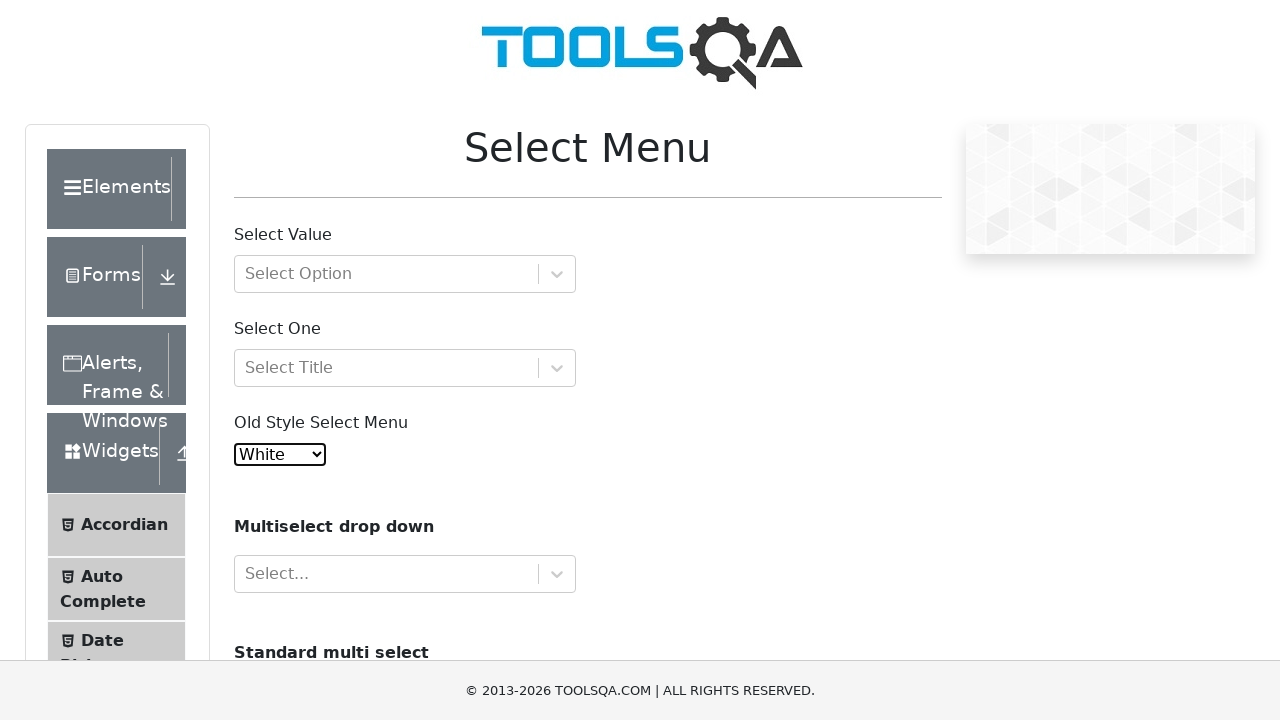

Clicked on the color dropdown element again at (280, 454) on #oldSelectMenu
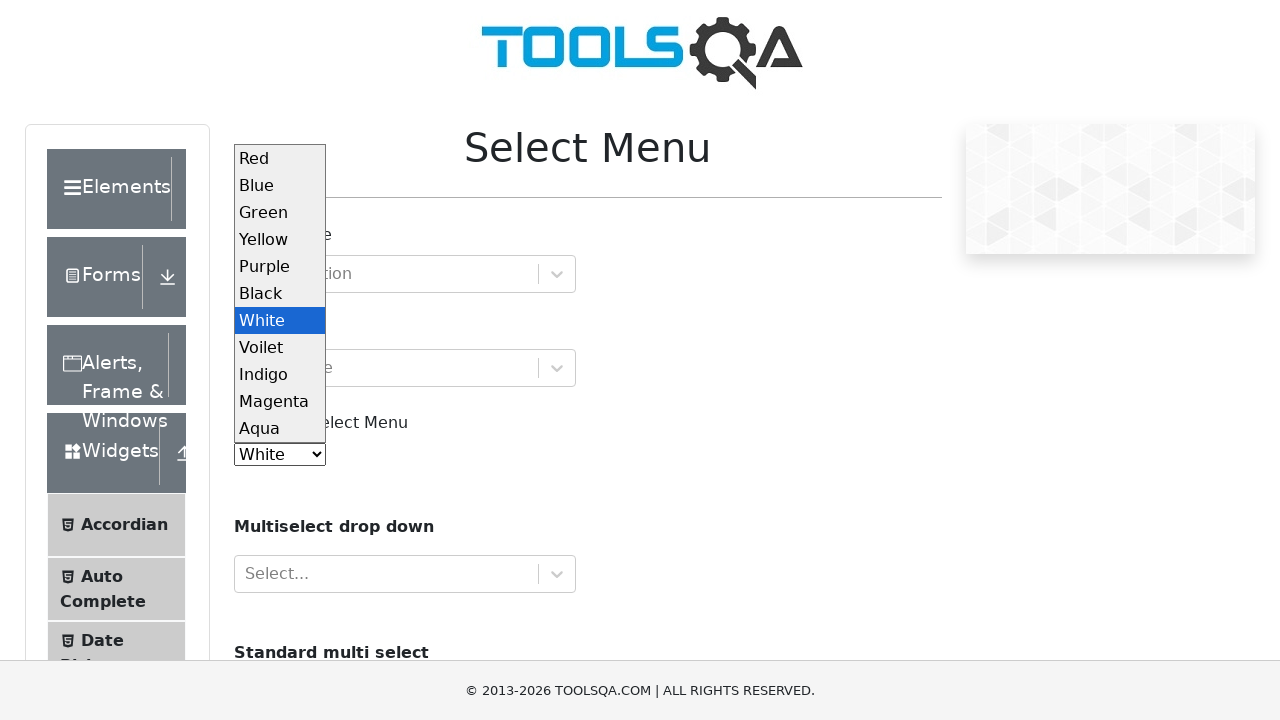

Pressed Home to go to the first option
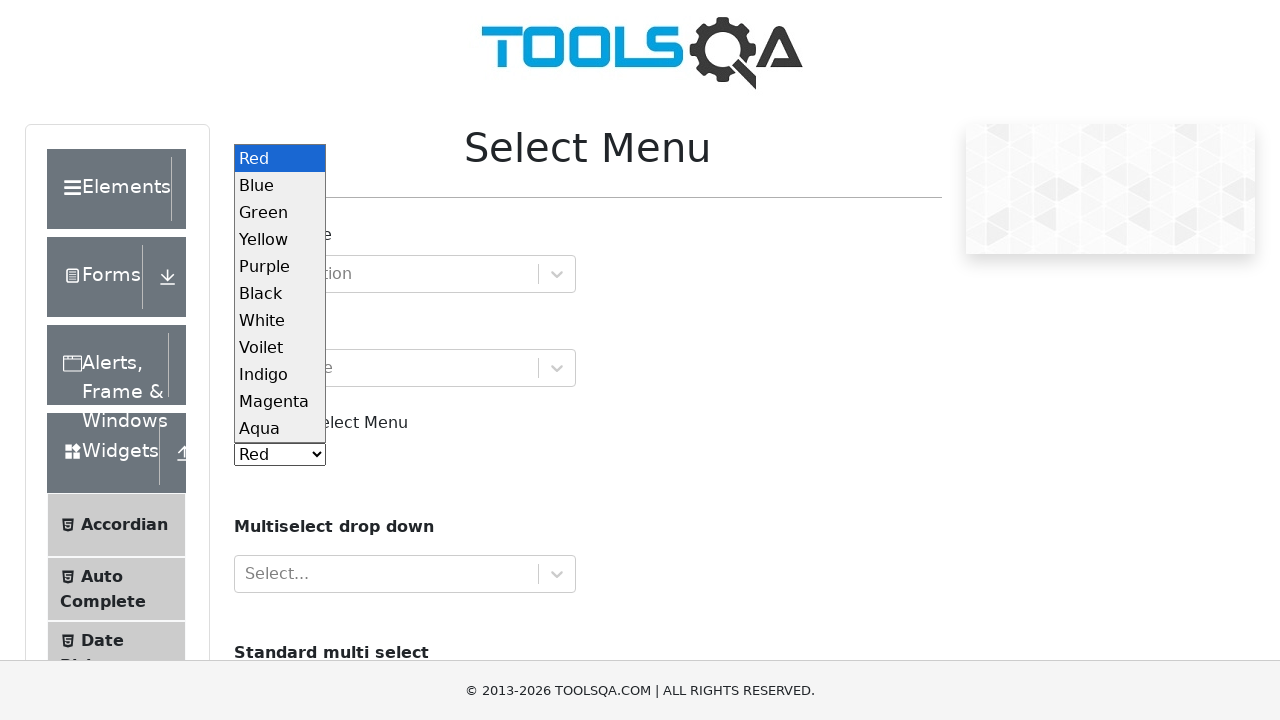

Pressed ArrowDown to navigate to next option (iteration 1 of 5)
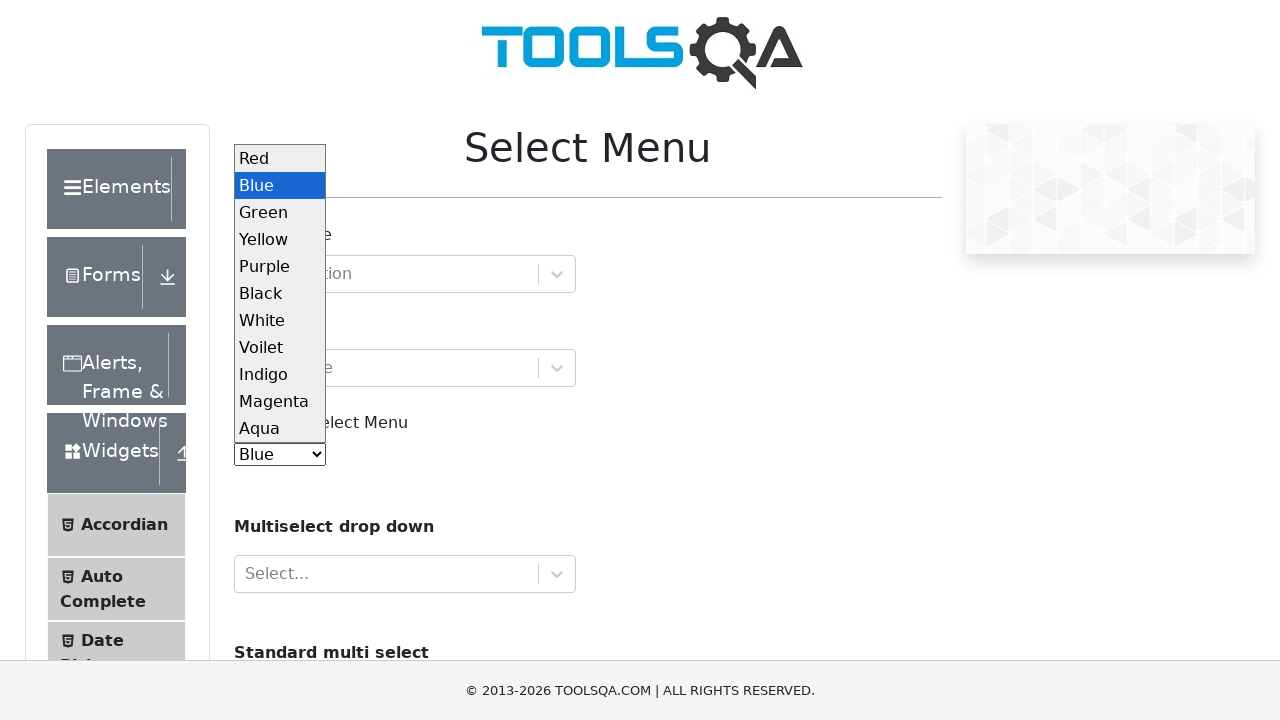

Pressed ArrowDown to navigate to next option (iteration 2 of 5)
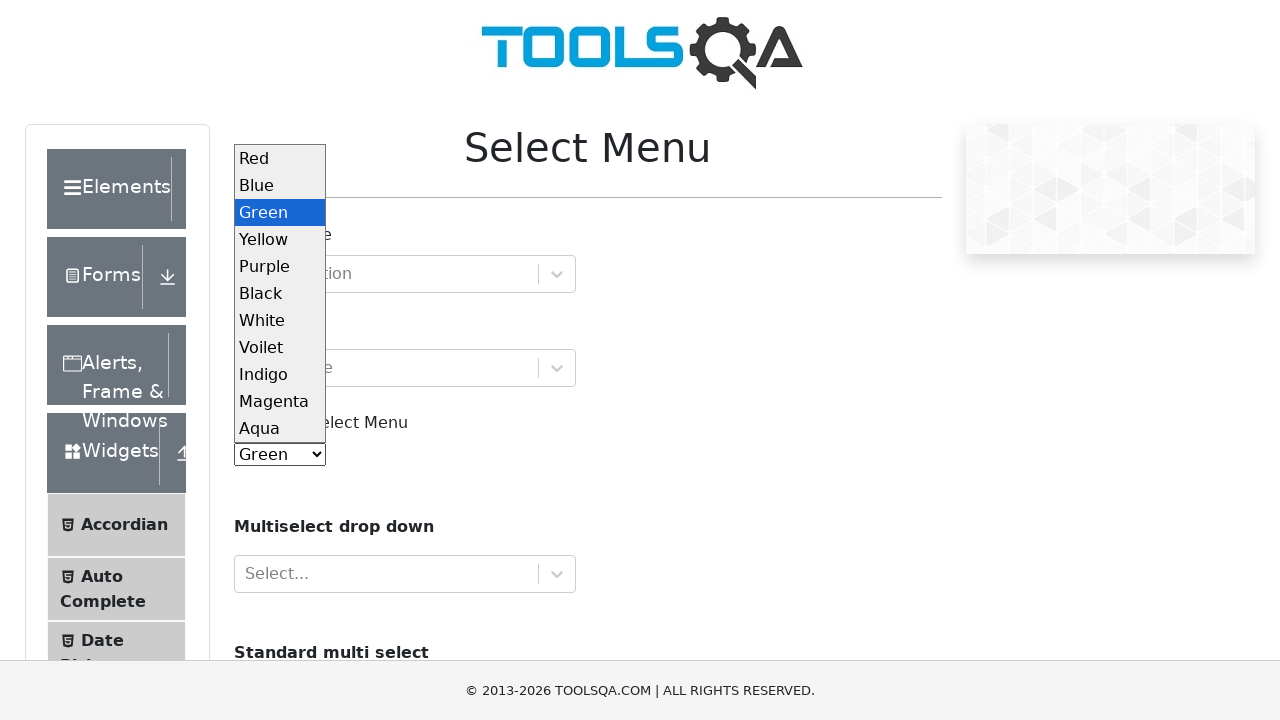

Pressed ArrowDown to navigate to next option (iteration 3 of 5)
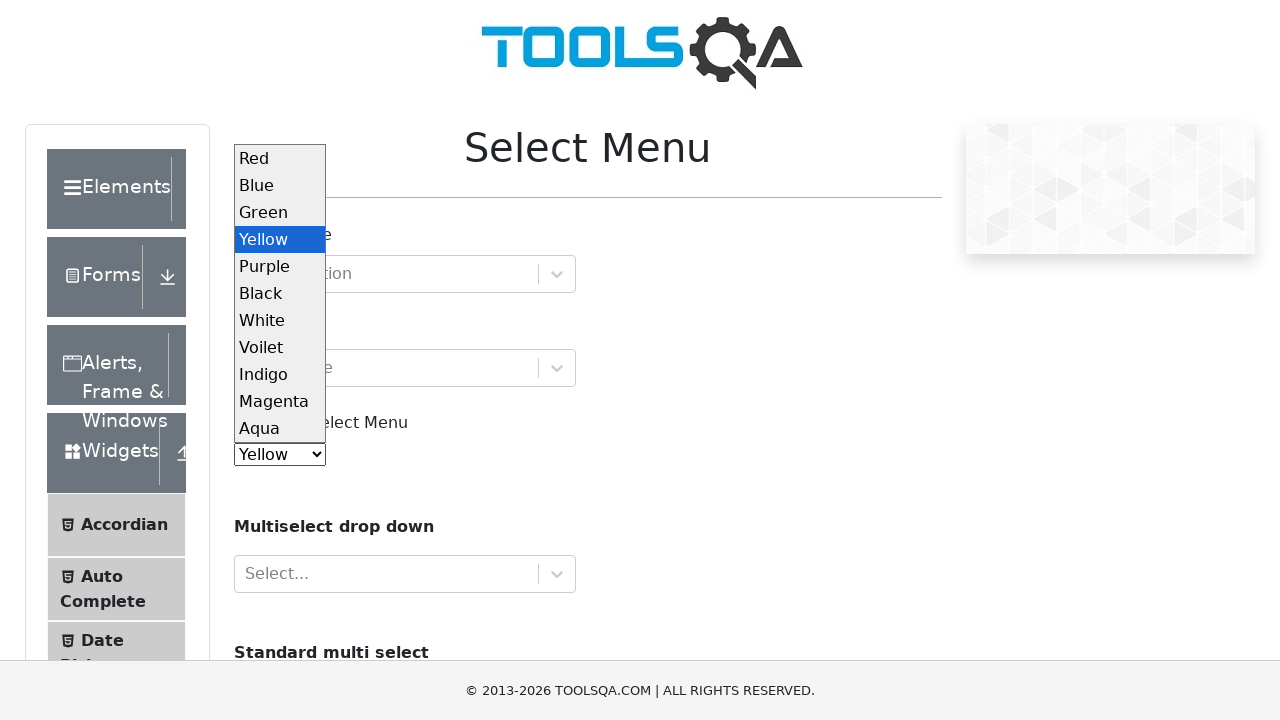

Pressed ArrowDown to navigate to next option (iteration 4 of 5)
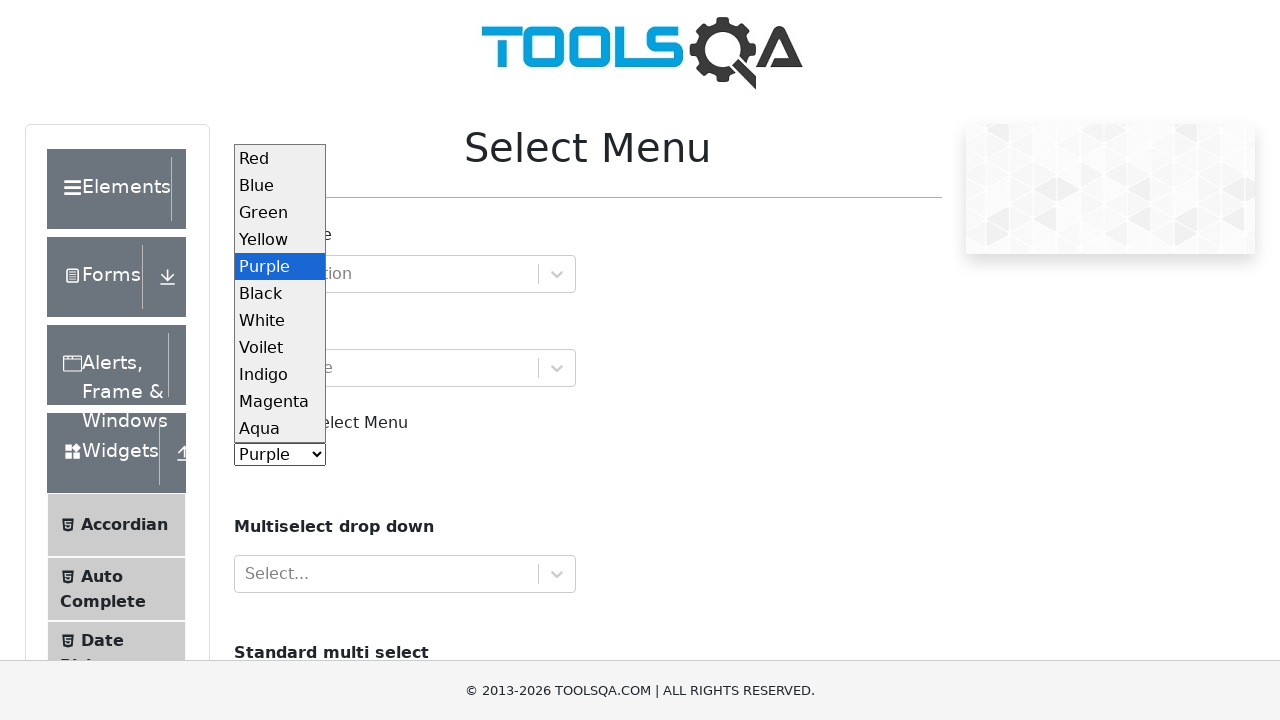

Pressed ArrowDown to navigate to next option (iteration 5 of 5)
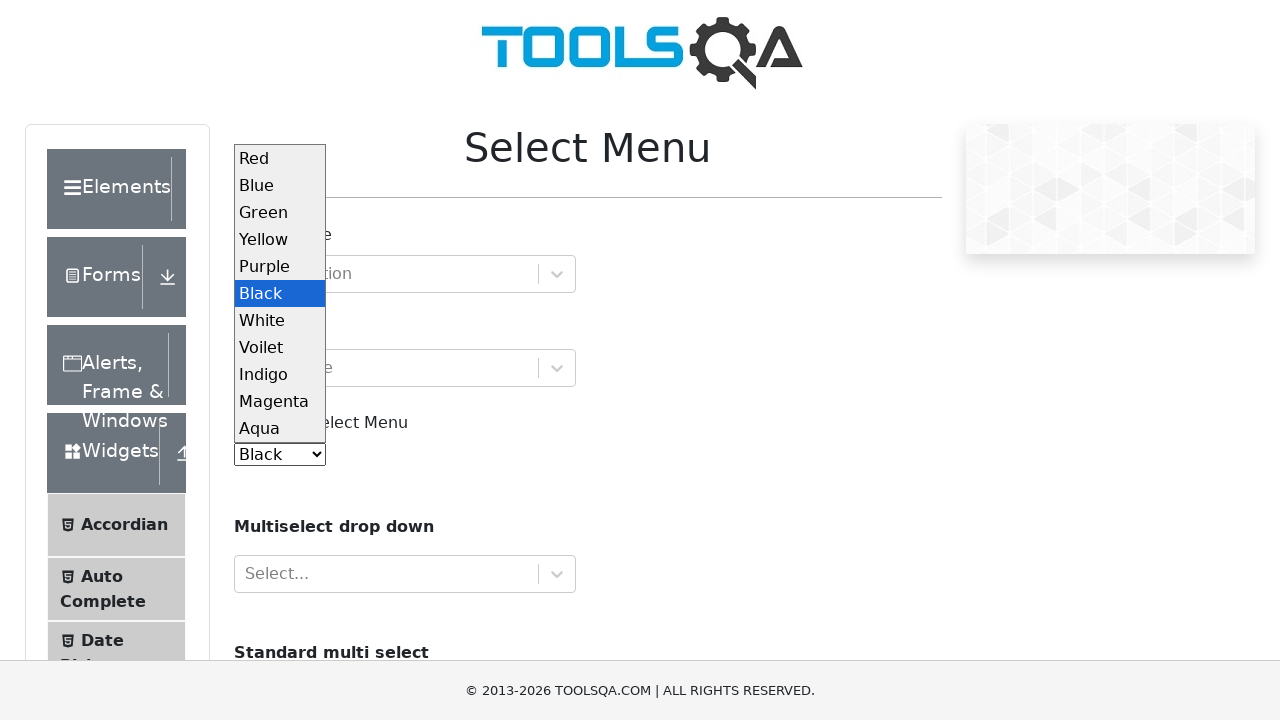

Pressed Enter to select the 6th option
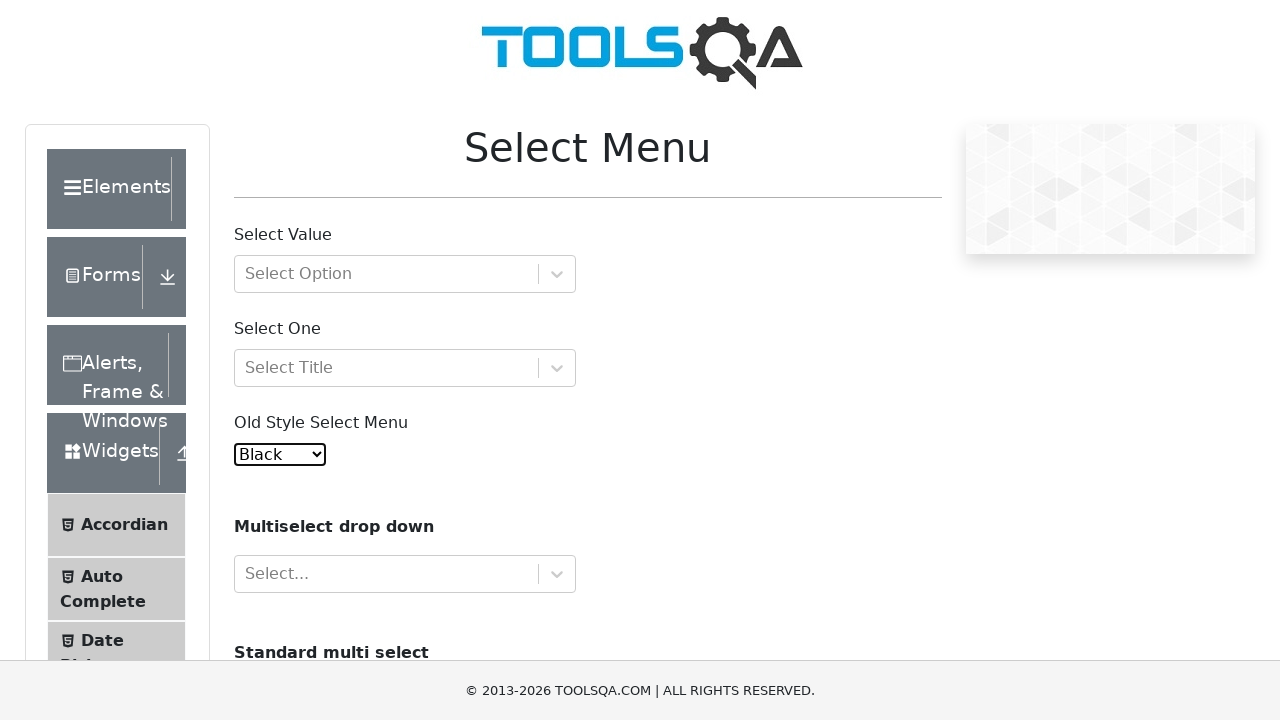

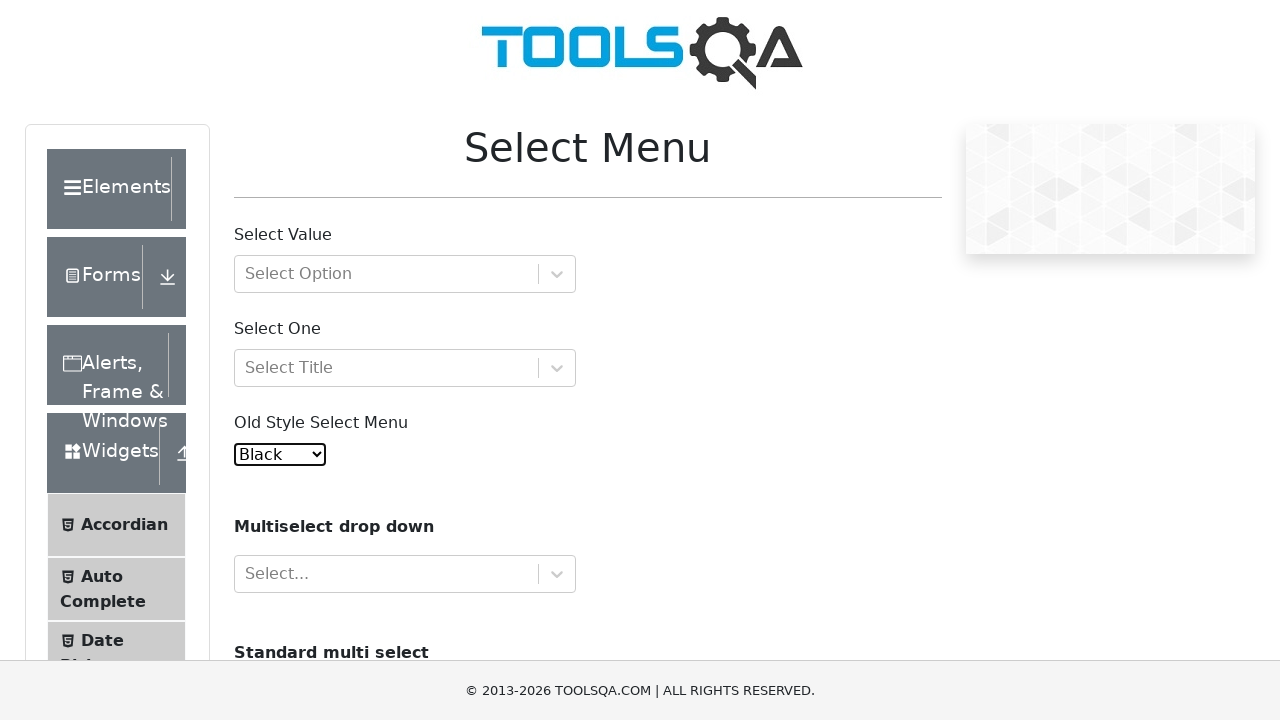